Tests multiple selection dropdown functionality by selecting and deselecting multiple options using different methods (visible text, value, and index)

Starting URL: https://www.hyrtutorials.com/p/html-dropdown-elements-practice.html

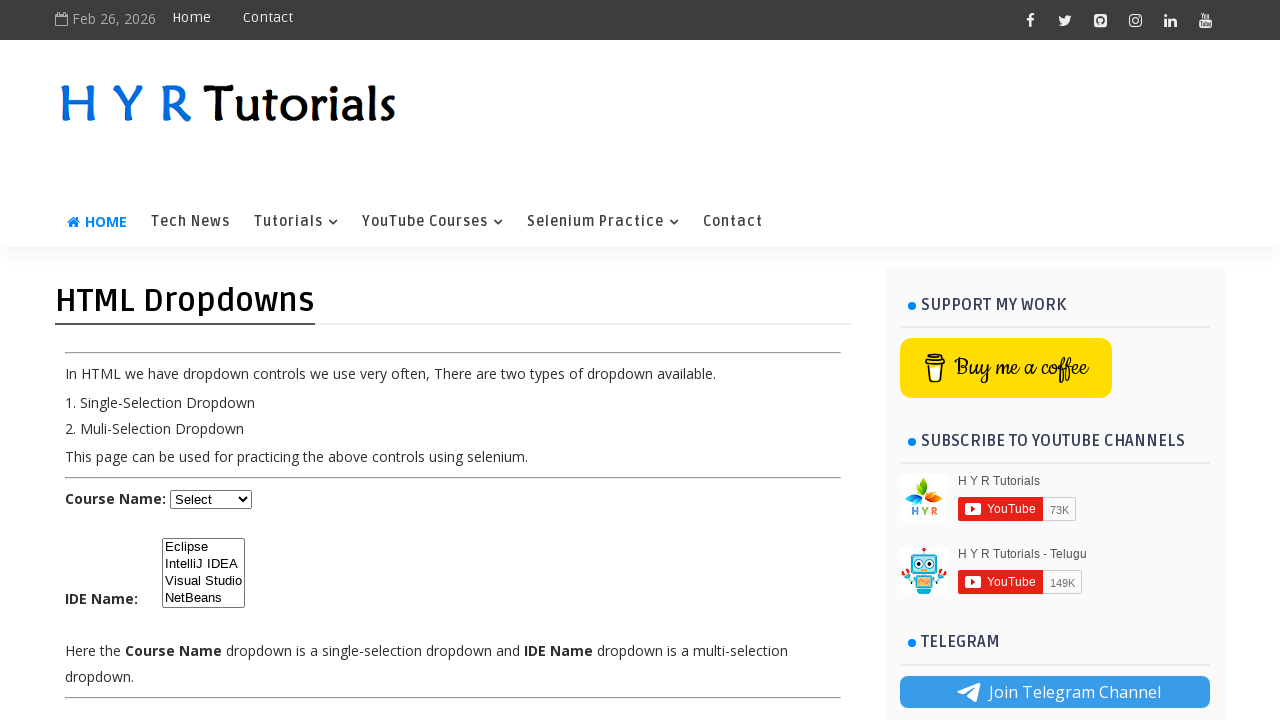

Located the multiple dropdown element with id 'ide'
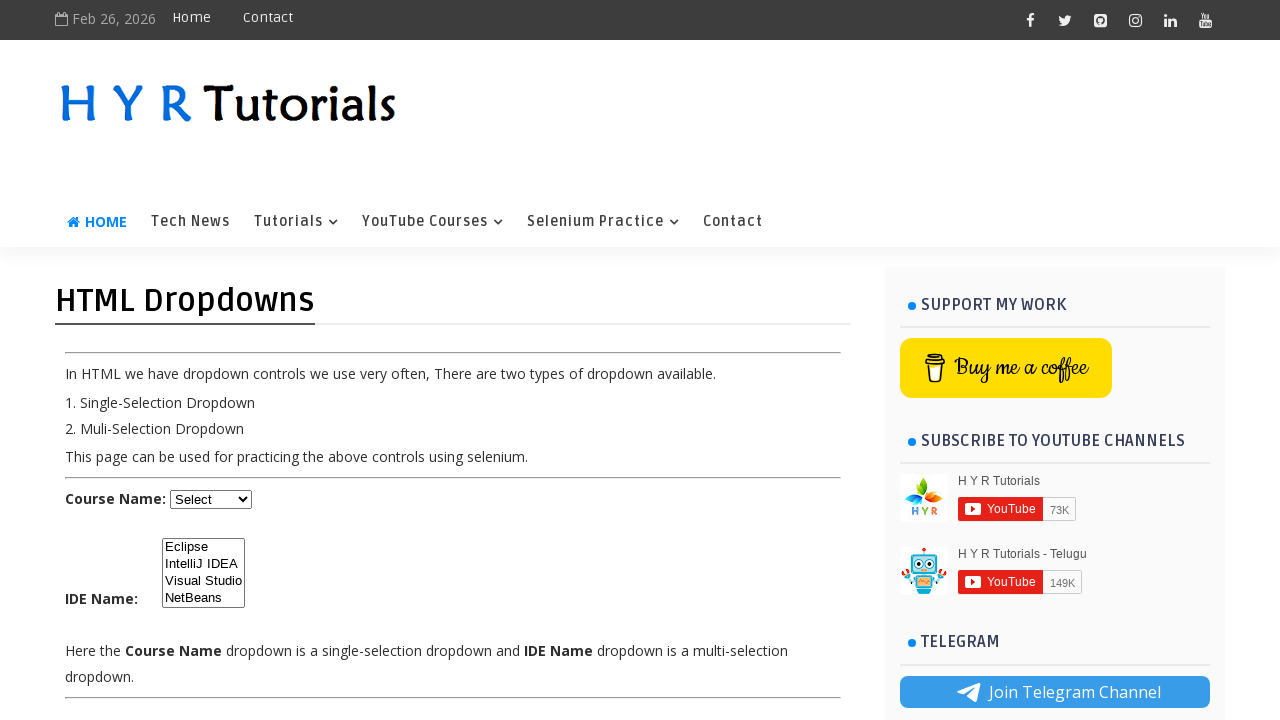

Evaluated dropdown multiple attribute: True
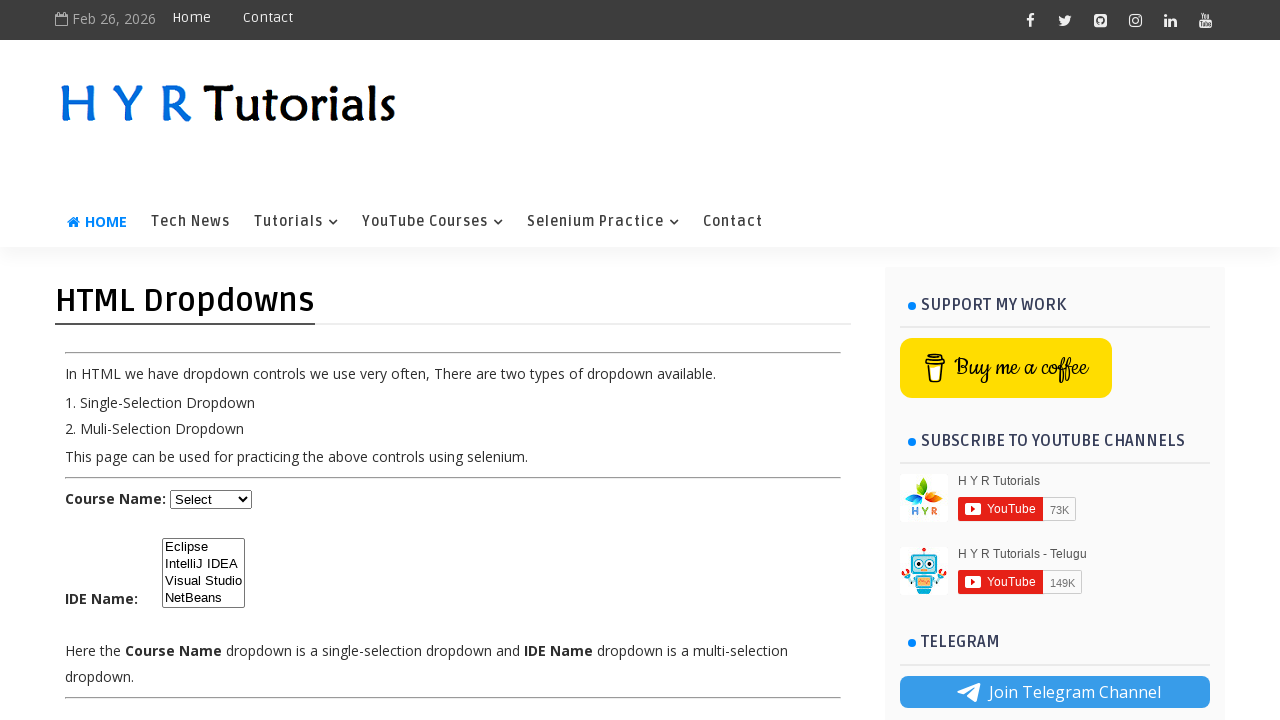

Selected 'Eclipse' option by visible text on #ide
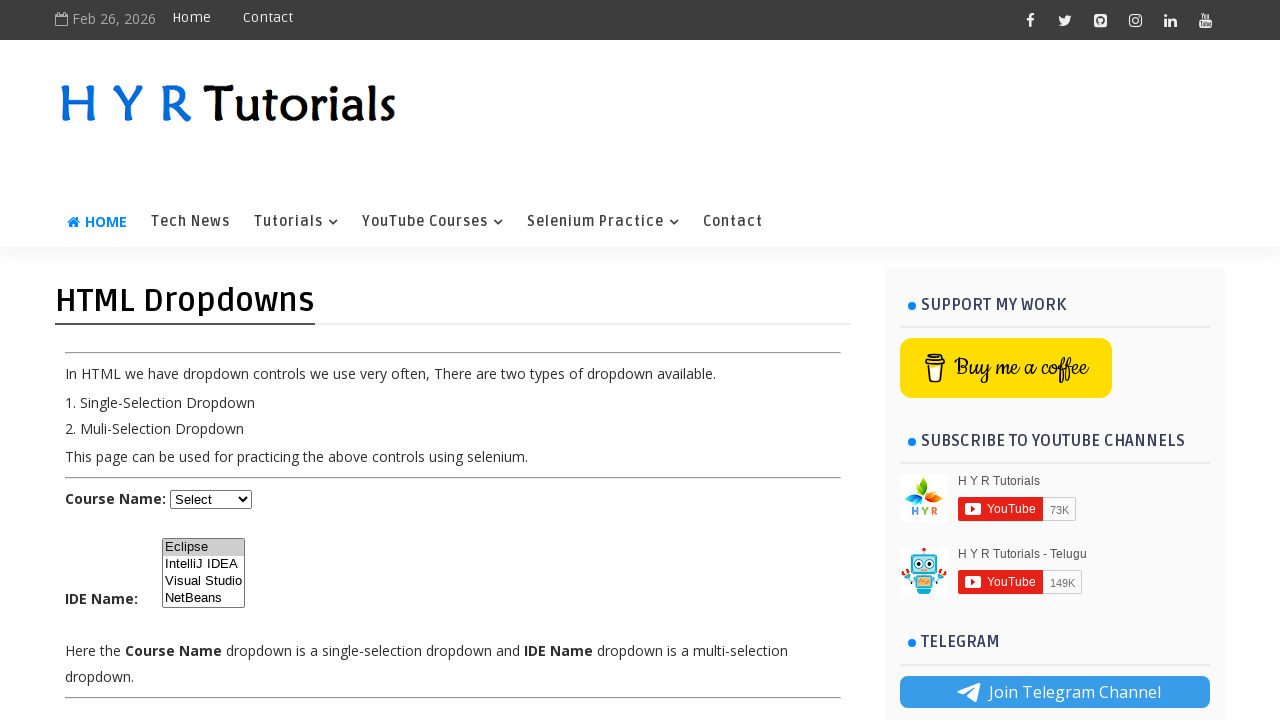

Waited 2000ms after selecting Eclipse
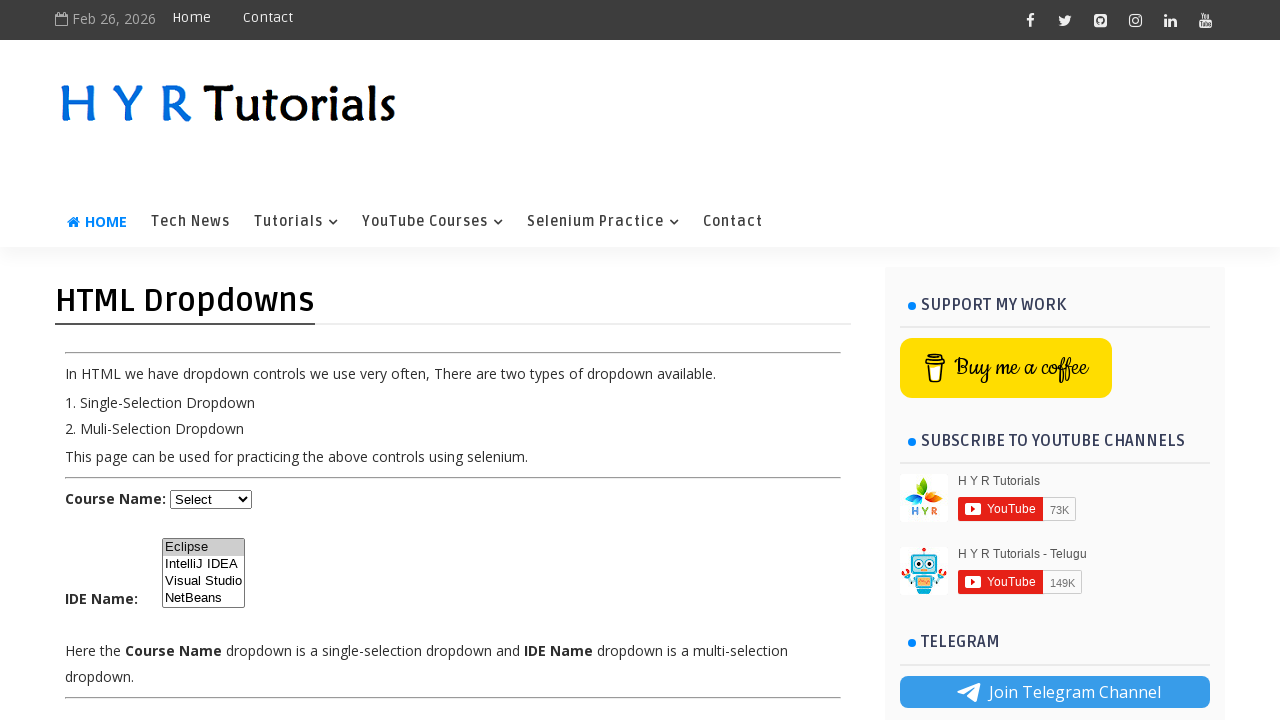

Retrieved currently selected values: ['ec']
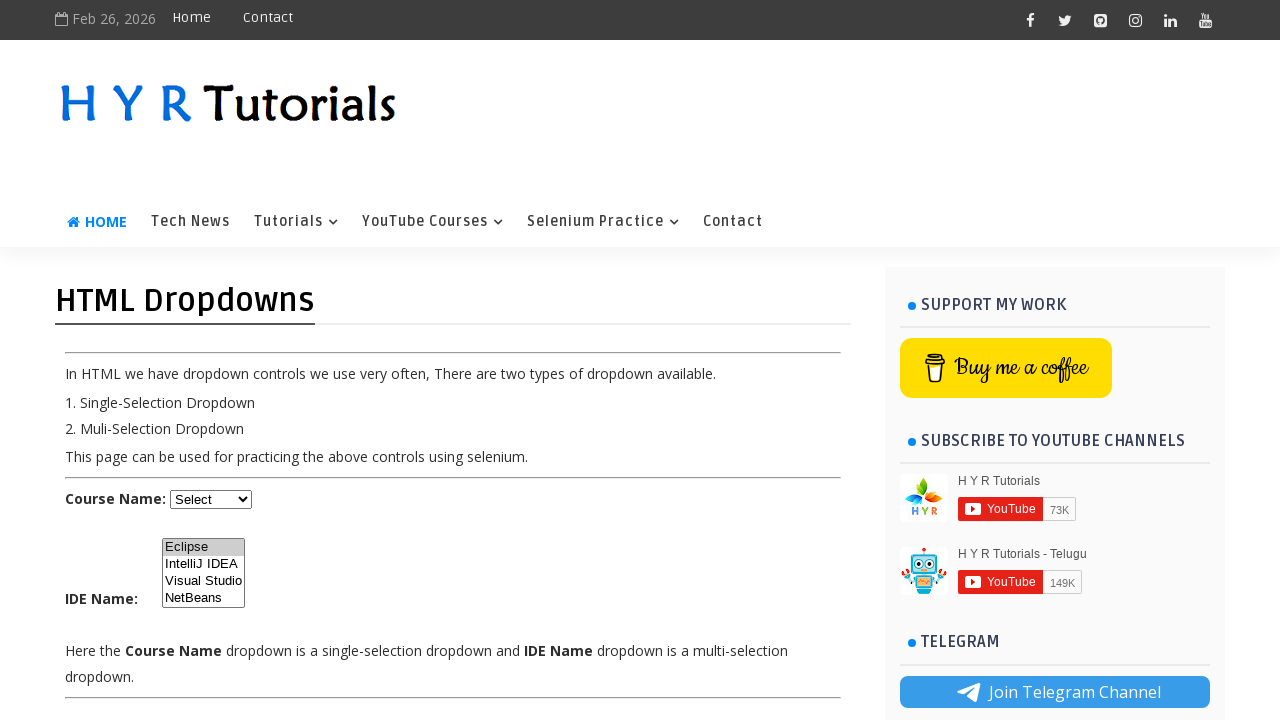

Added 'Visual Studio' (vs) to selection by value on #ide
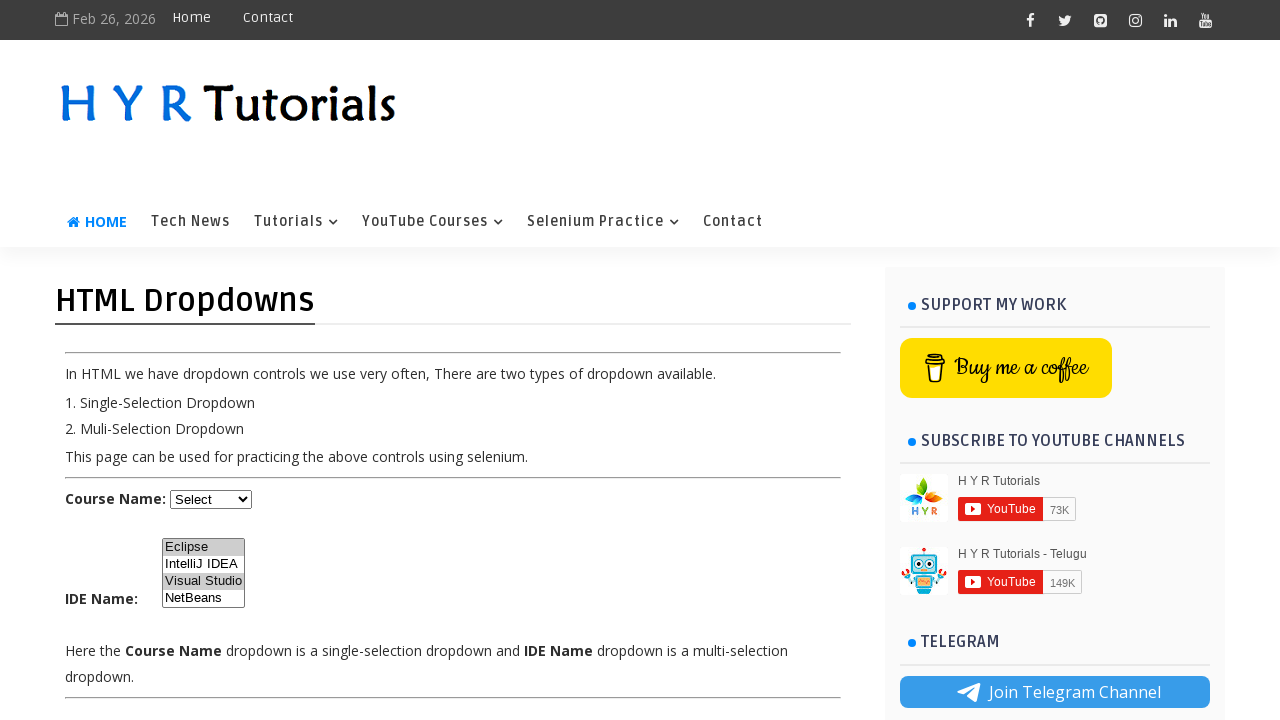

Waited 2000ms after adding Visual Studio
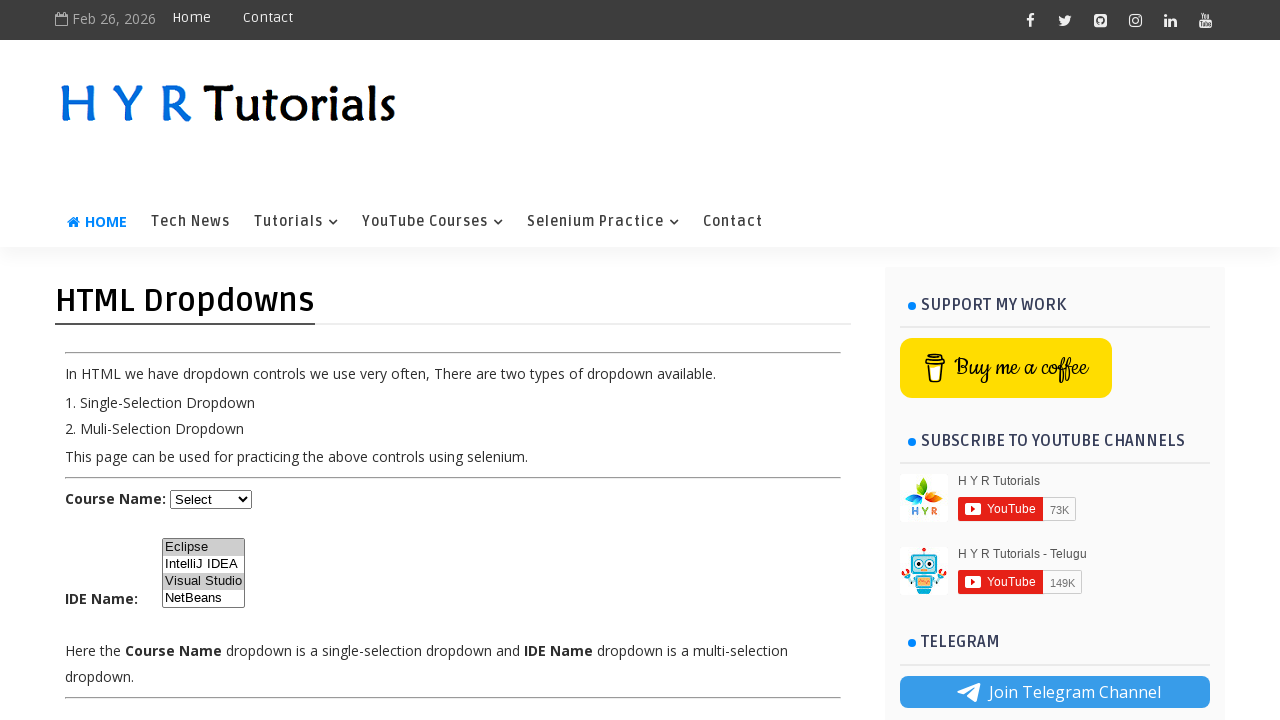

Retrieved currently selected values: ['ec', 'vs']
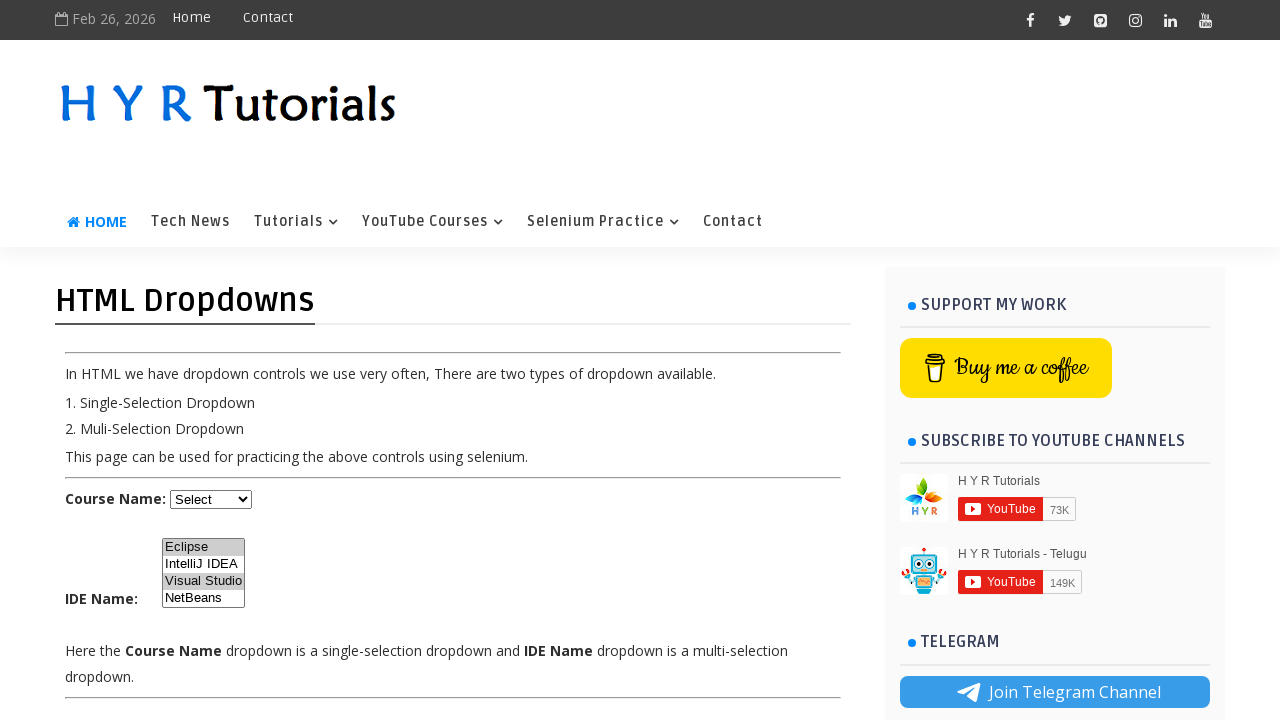

Added 'NetBeans' (nb) to selection by value on #ide
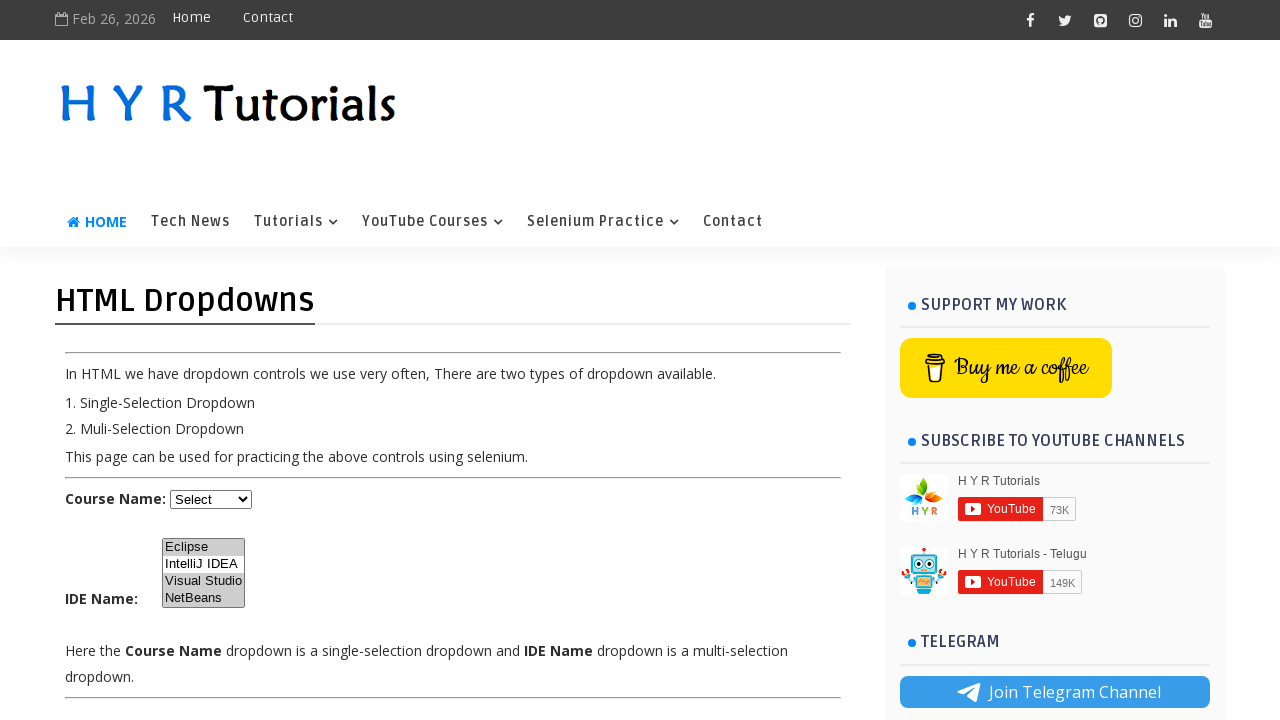

Retrieved first selected option text: Eclipse
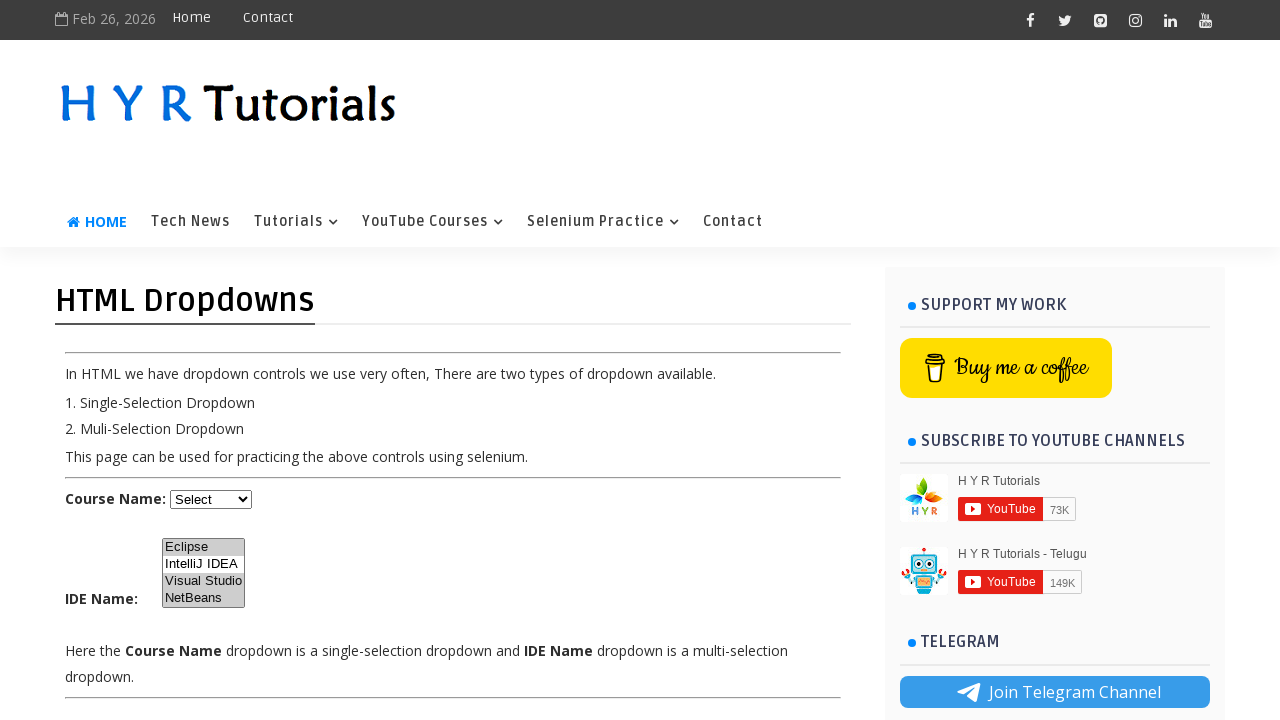

Waited 2000ms before deselecting values
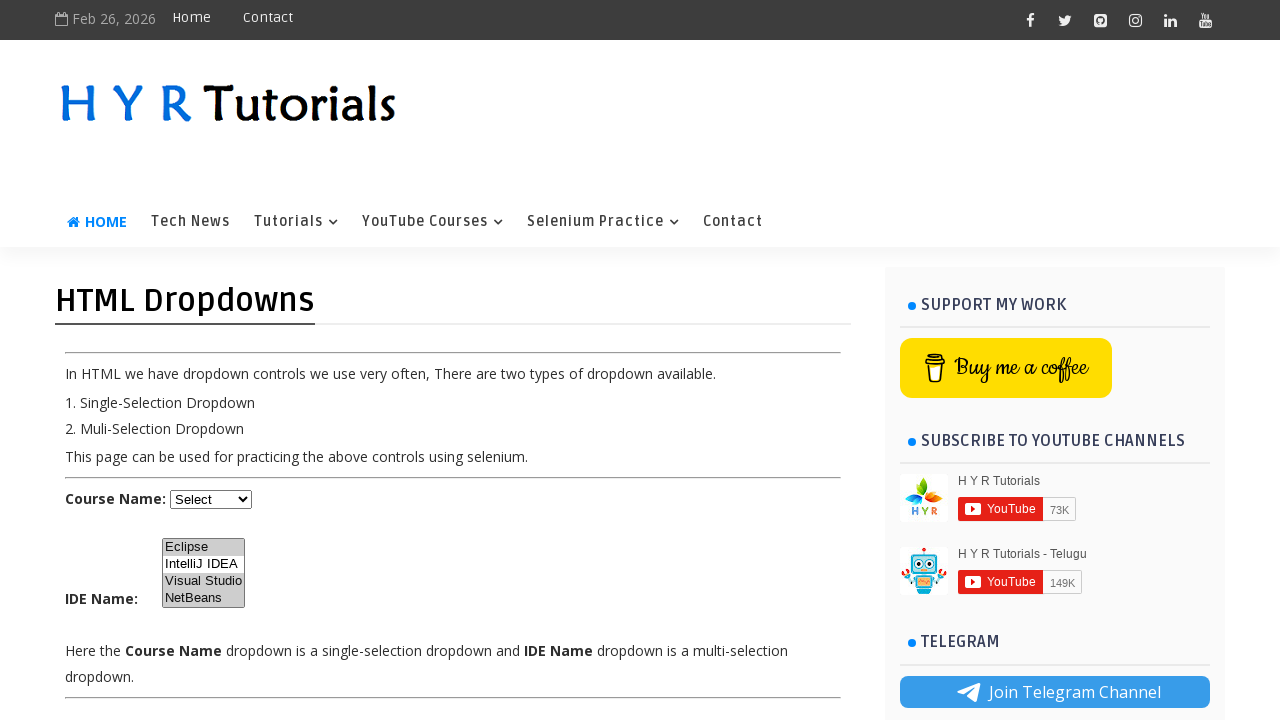

Retrieved currently selected values: ['ec', 'vs', 'nb']
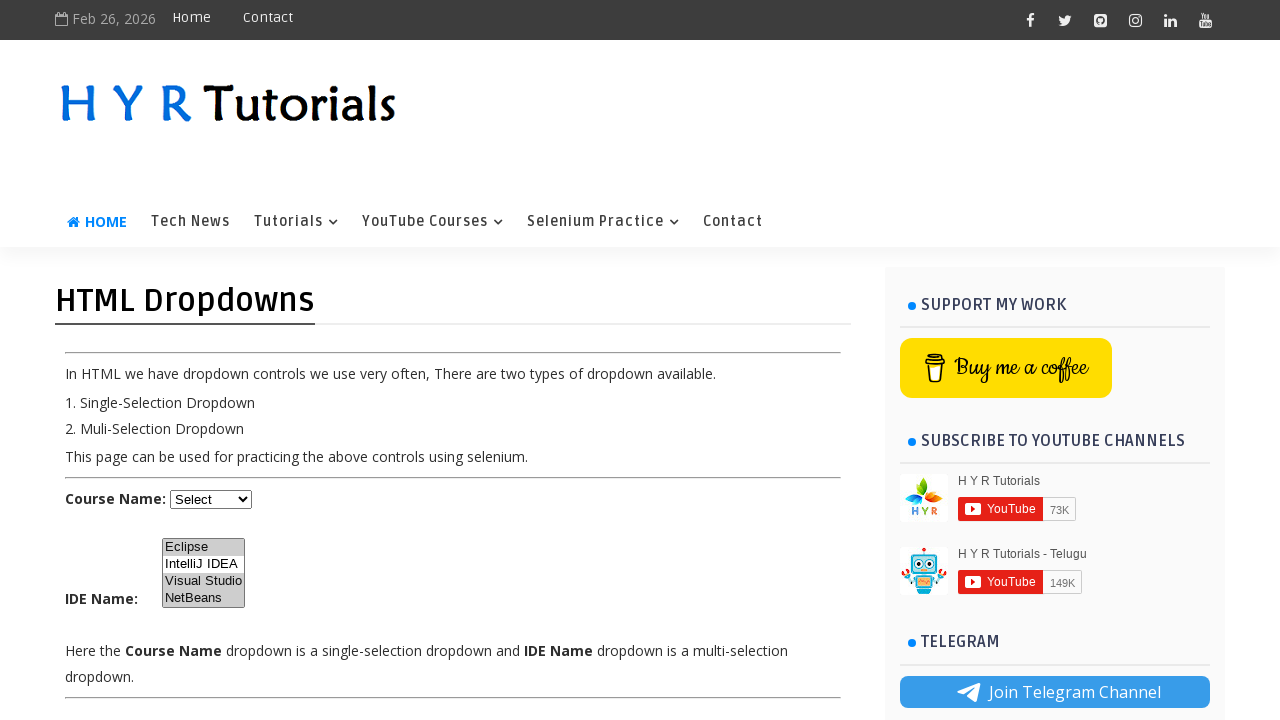

Deselected 'Eclipse' option on #ide
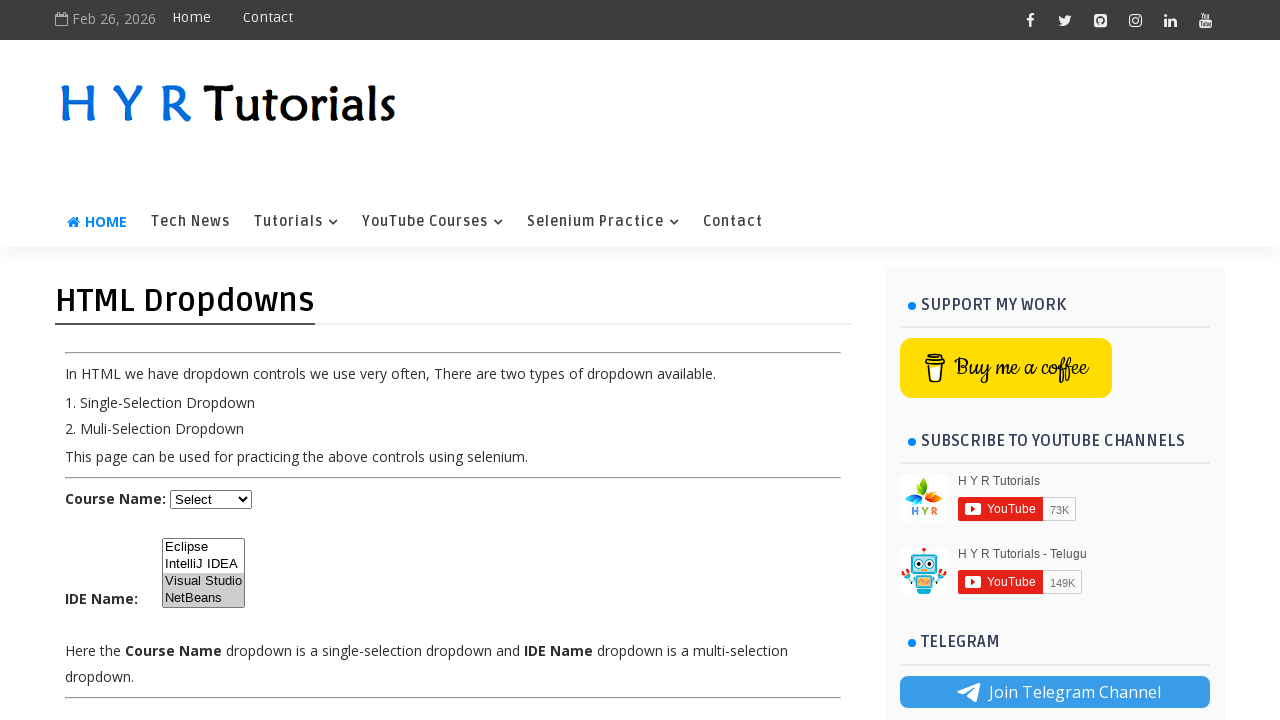

Waited 2000ms after deselecting Eclipse
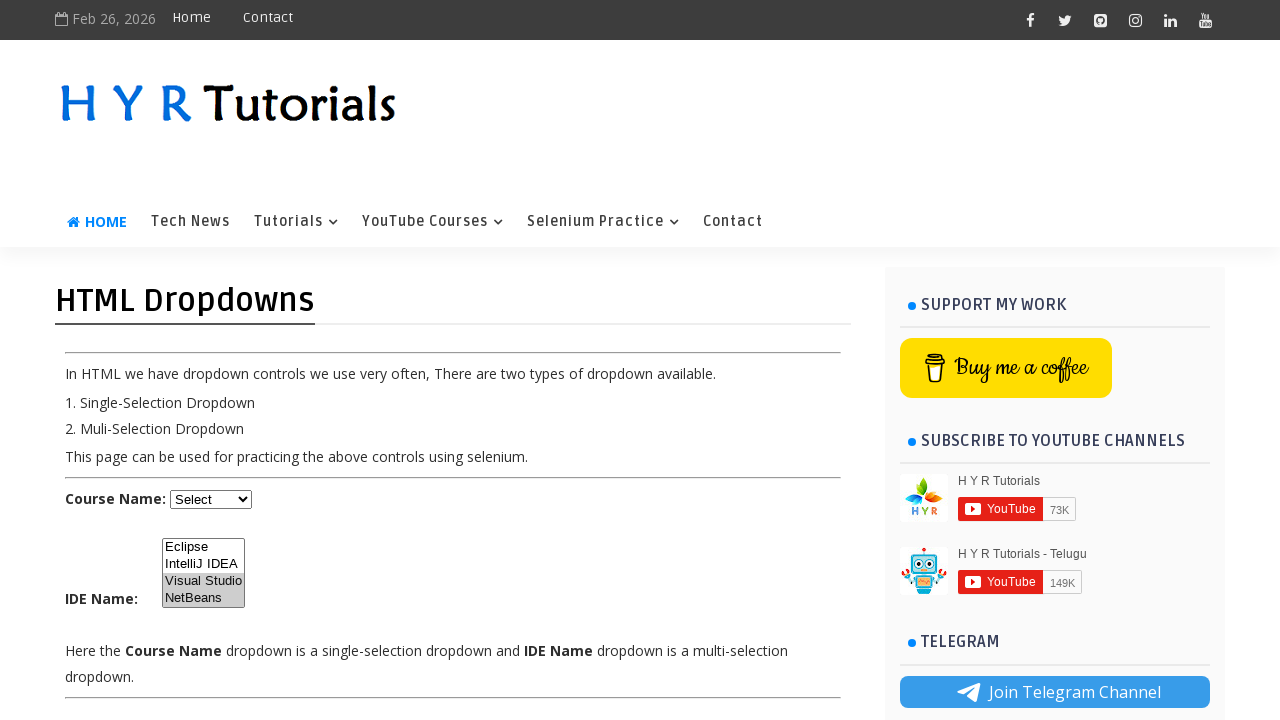

Retrieved currently selected values: ['vs', 'nb']
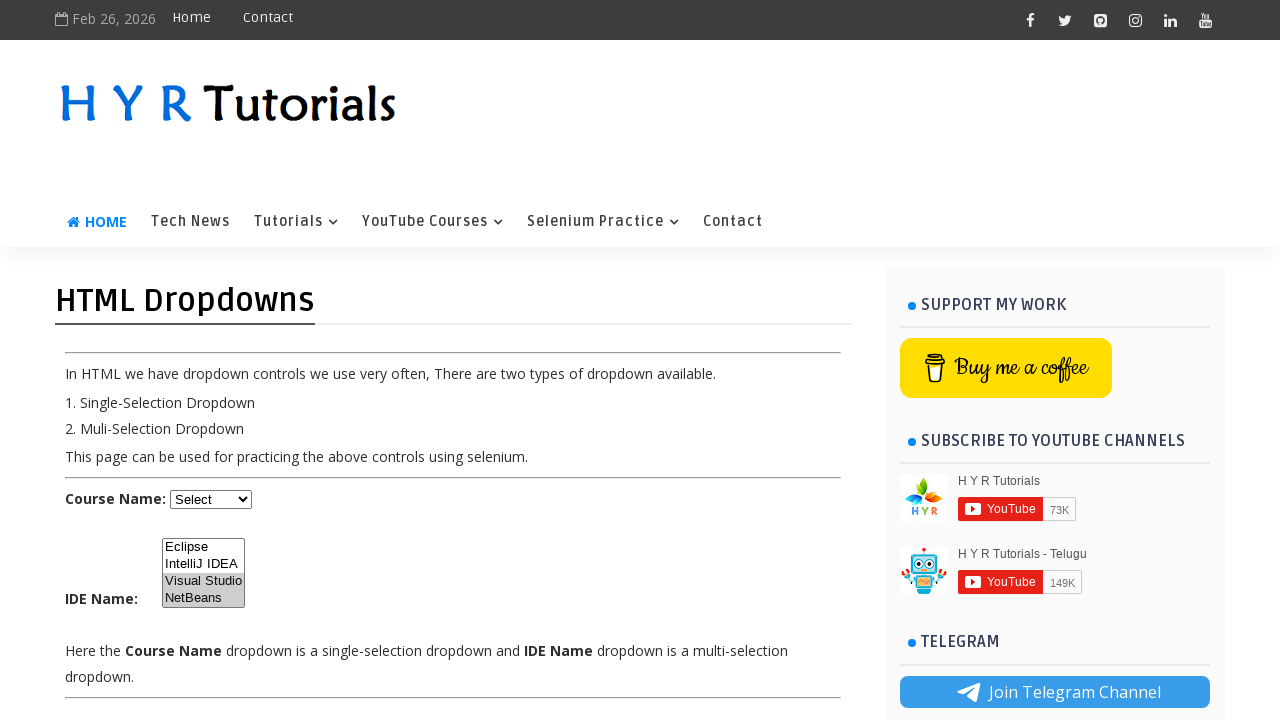

Deselected 'Visual Studio' option on #ide
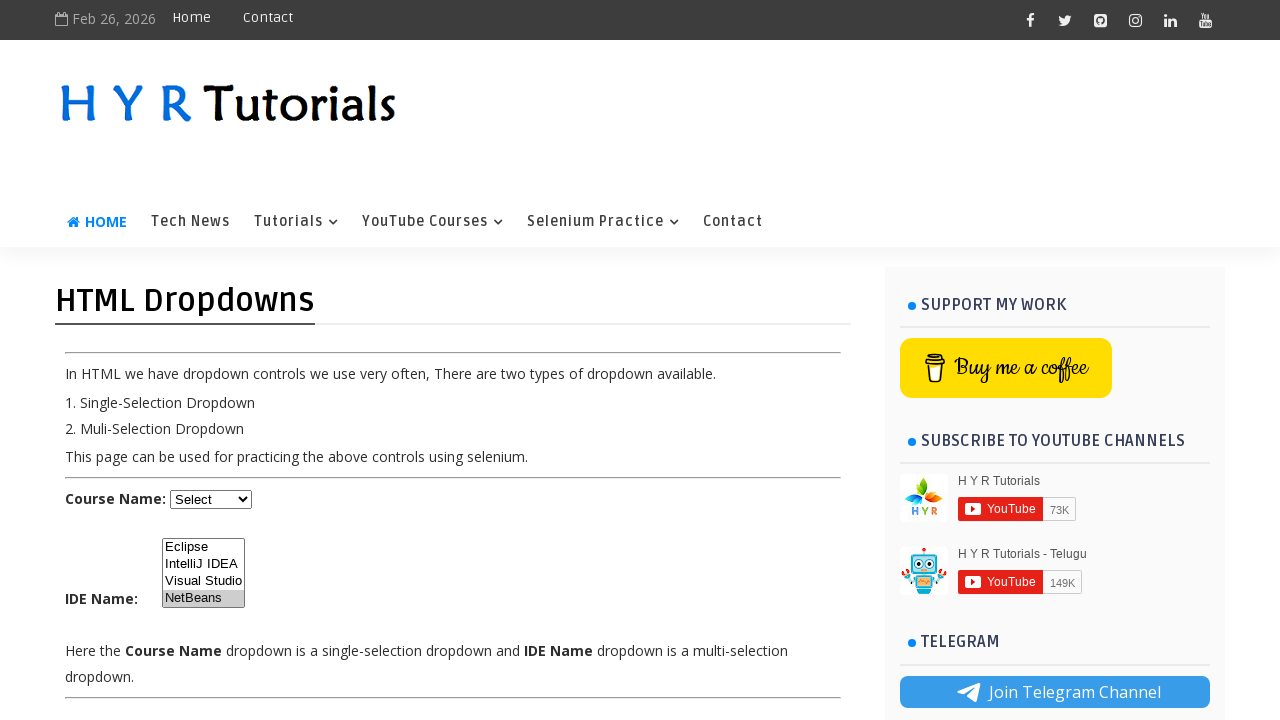

Waited 2000ms after deselecting Visual Studio
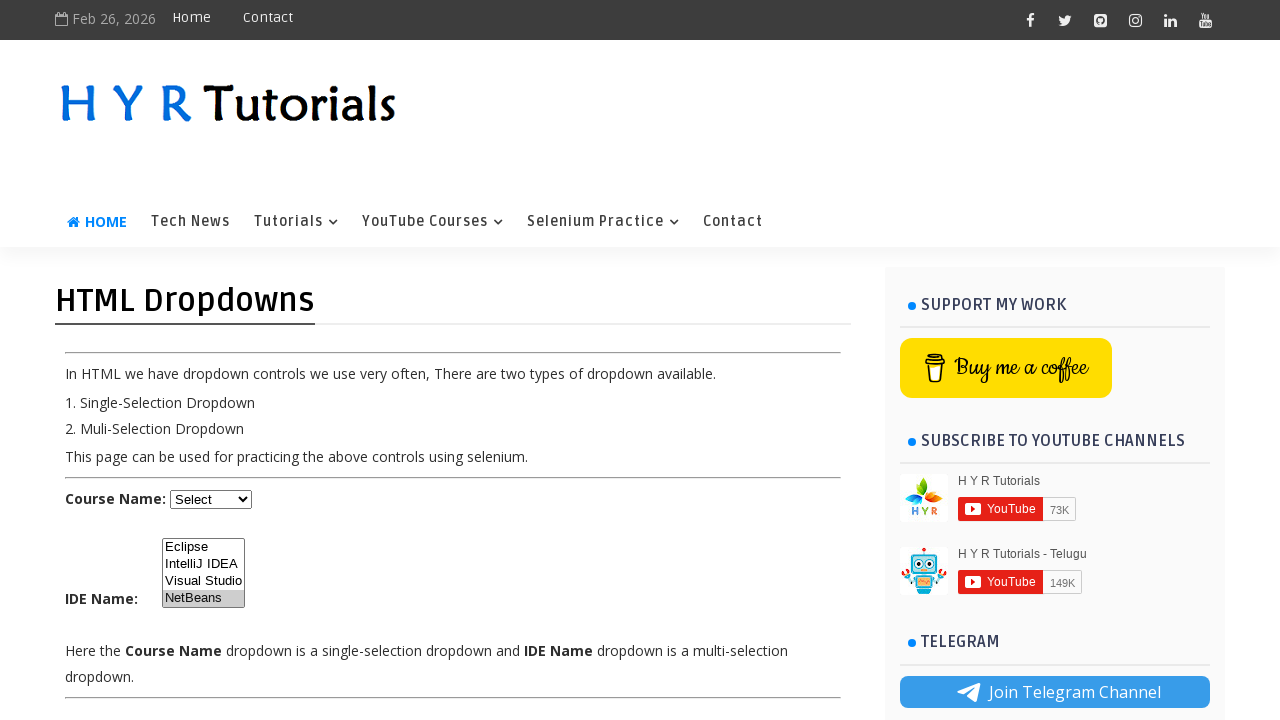

Retrieved currently selected values: ['nb']
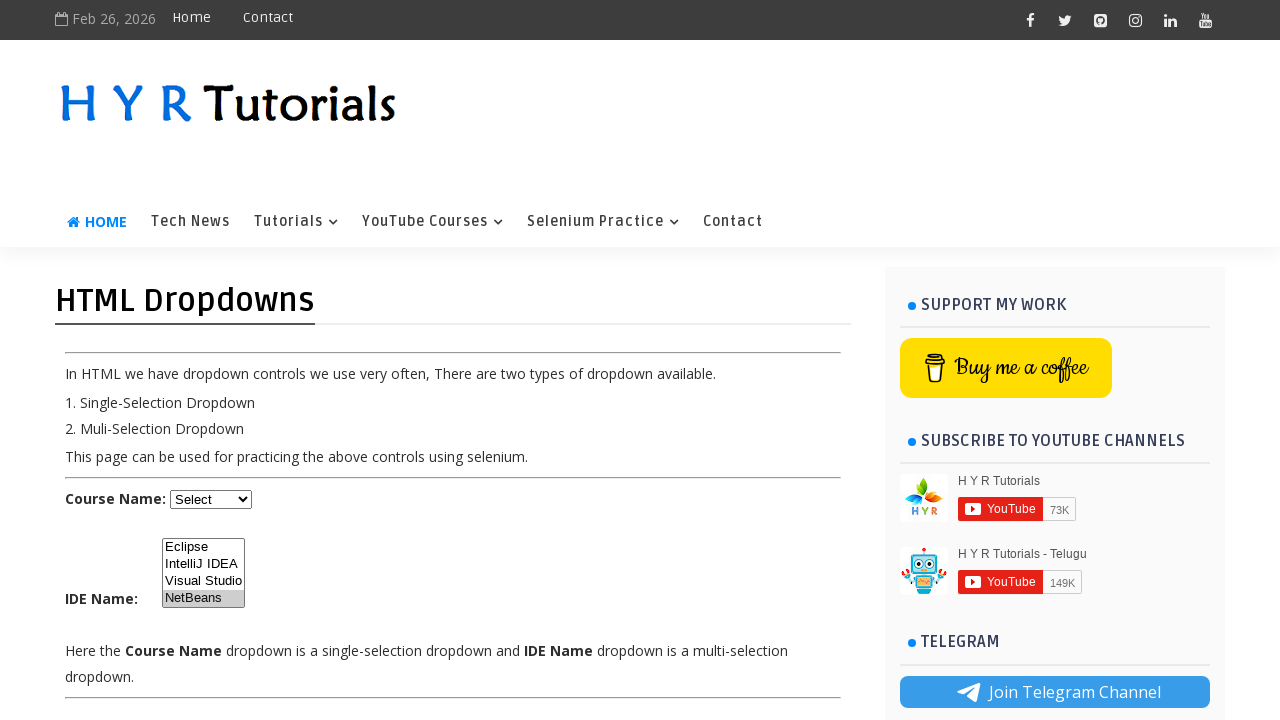

Deselected 'NetBeans' option on #ide
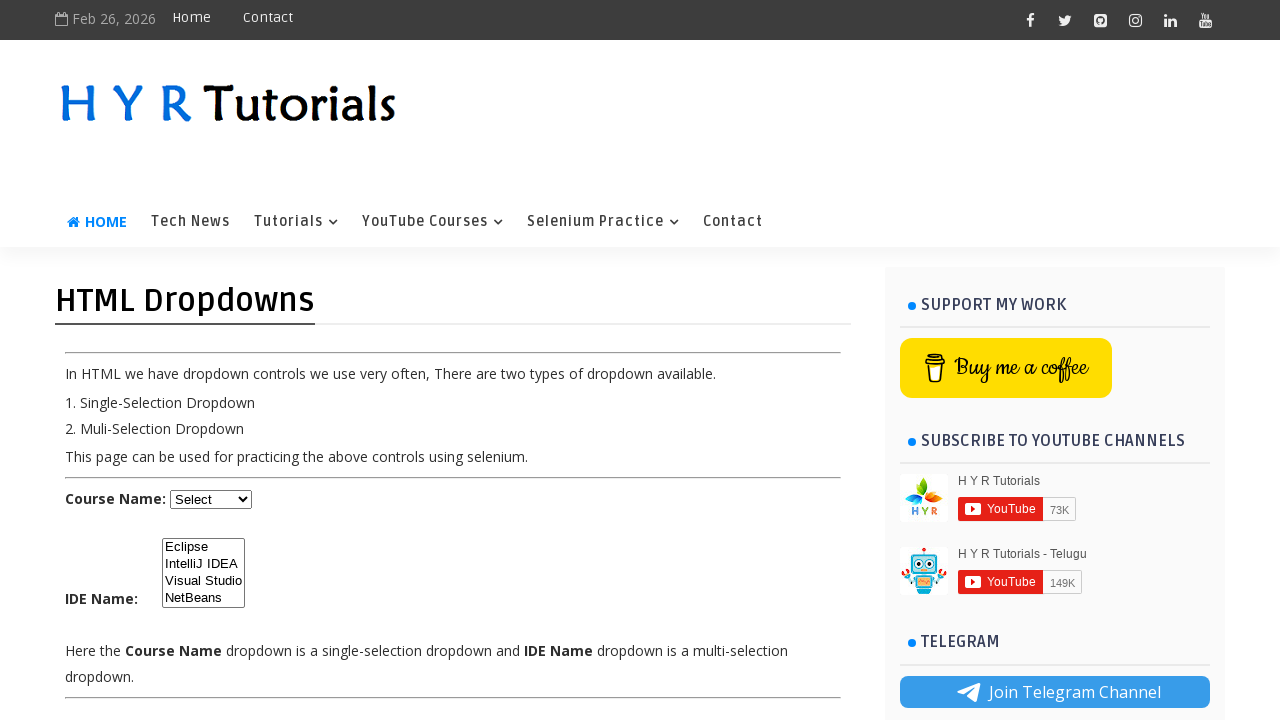

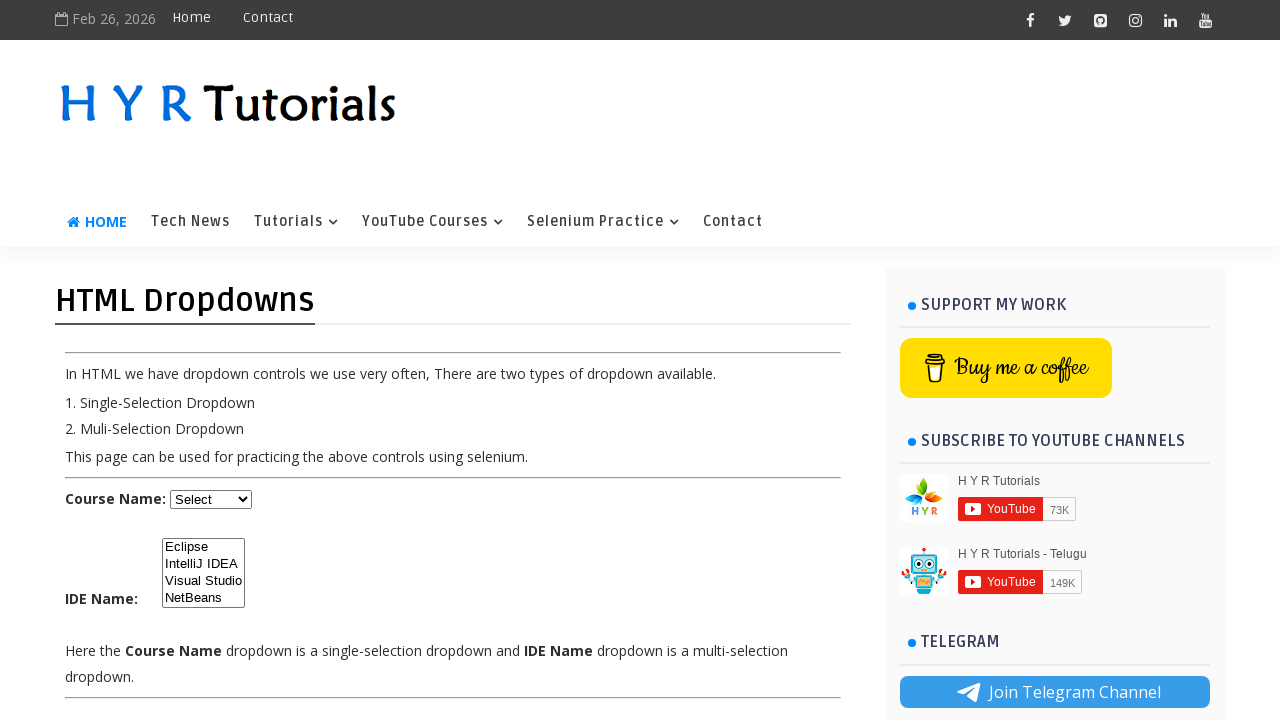